Navigates to an automation practice page, scrolls down to a web table, and verifies the table structure by checking for table rows and headers.

Starting URL: https://rahulshettyacademy.com/AutomationPractice/

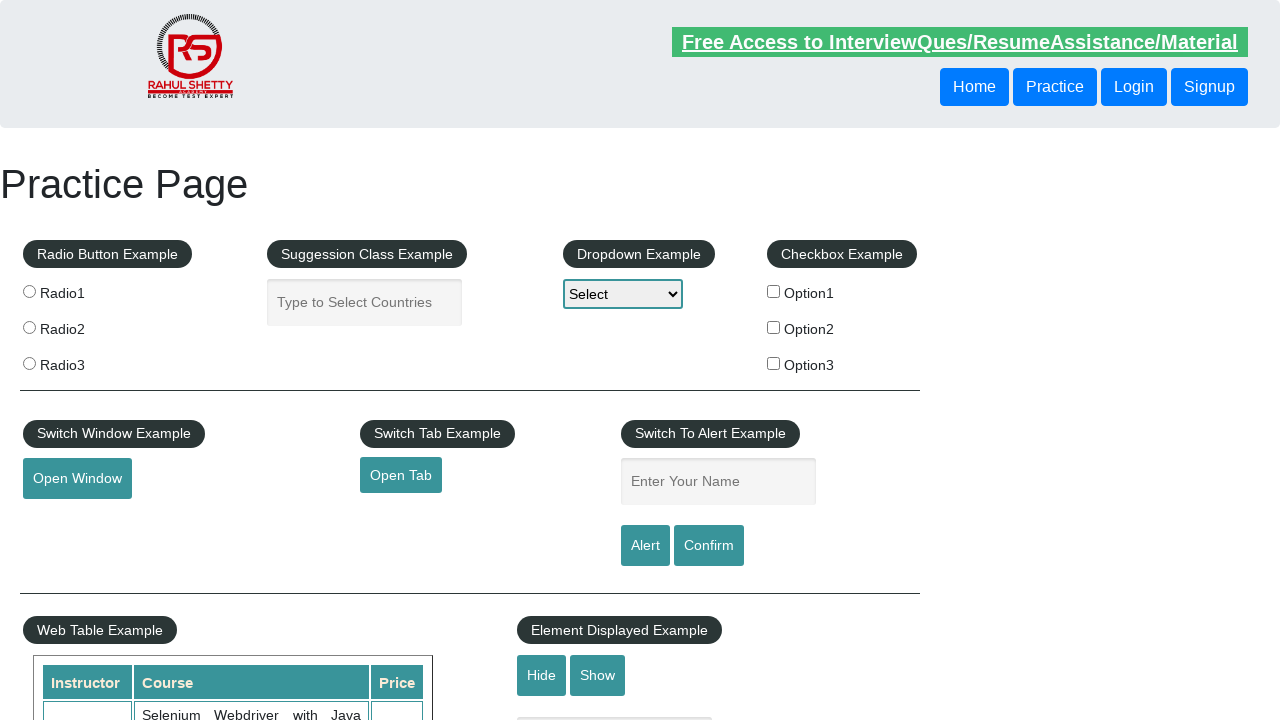

Navigated to automation practice page
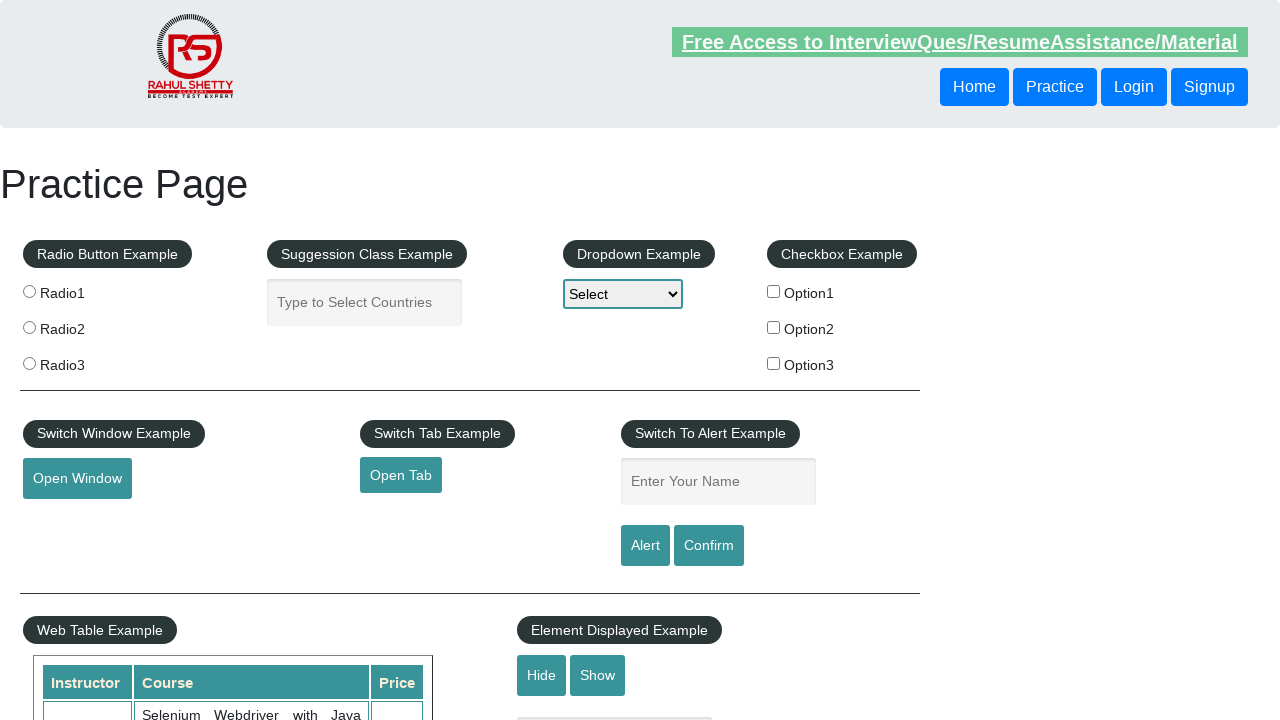

Scrolled down 600px to bring web table into view
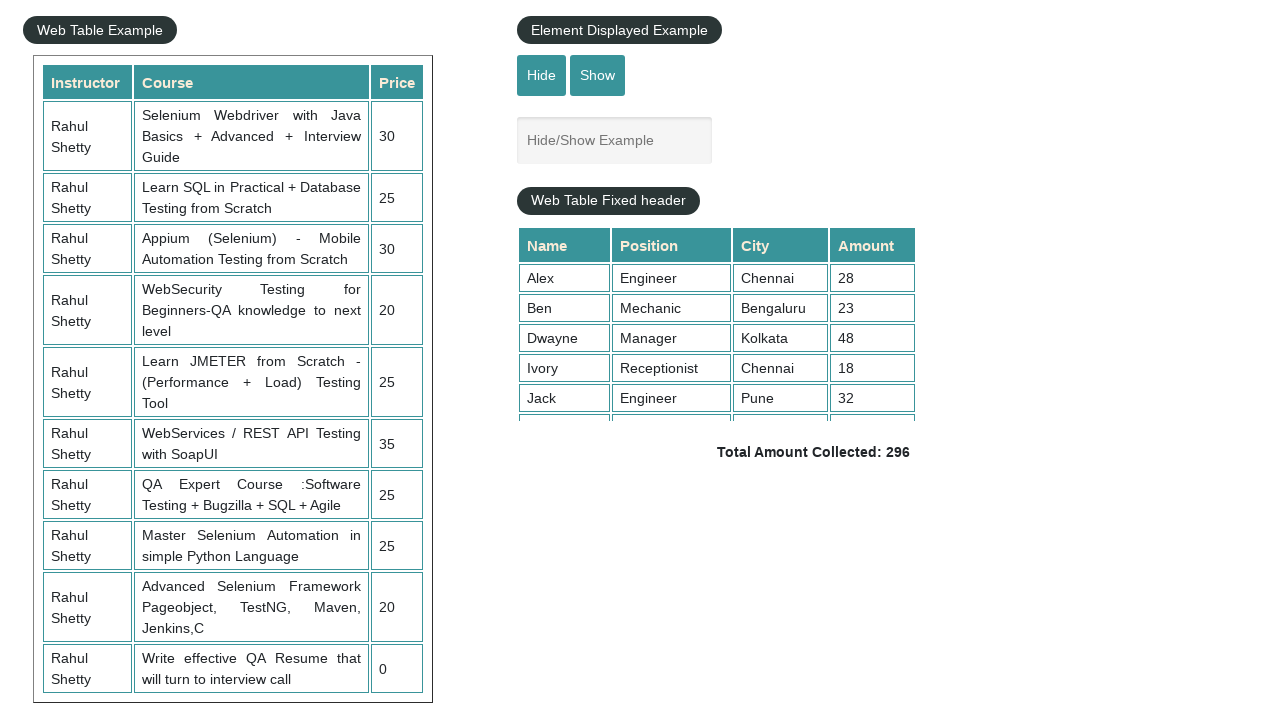

Verified table rows exist in the web table
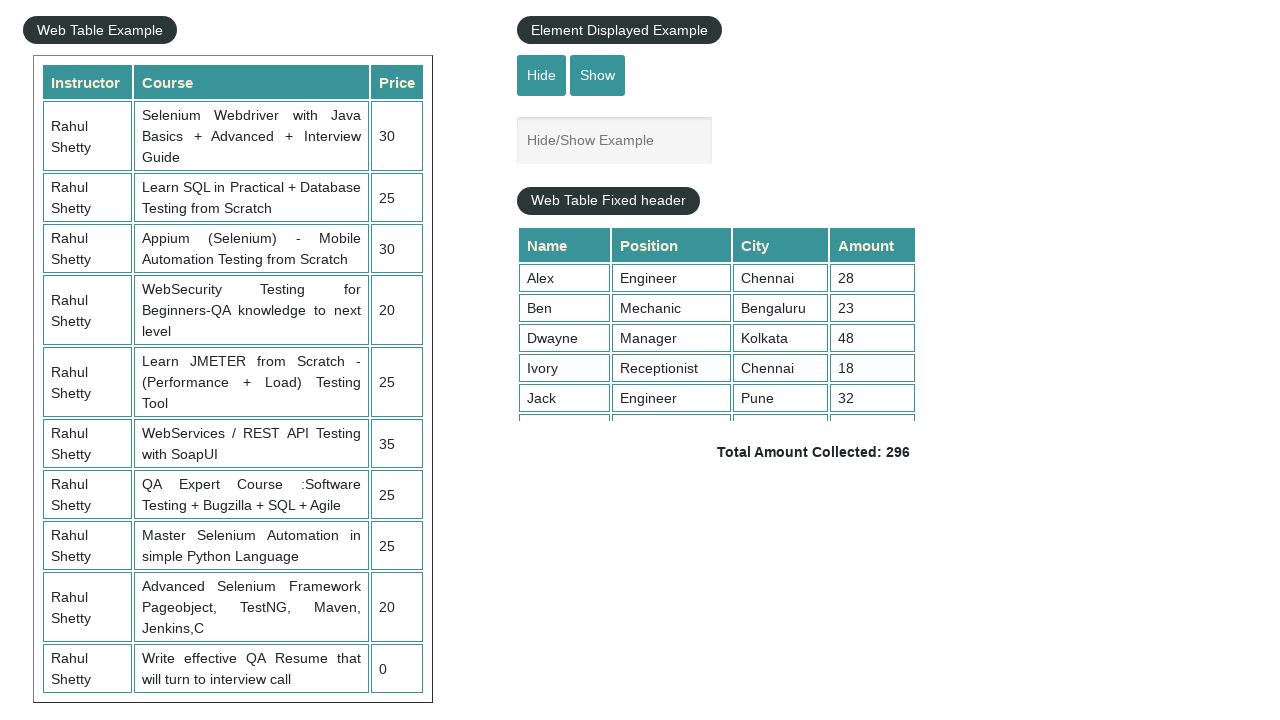

Verified table headers exist
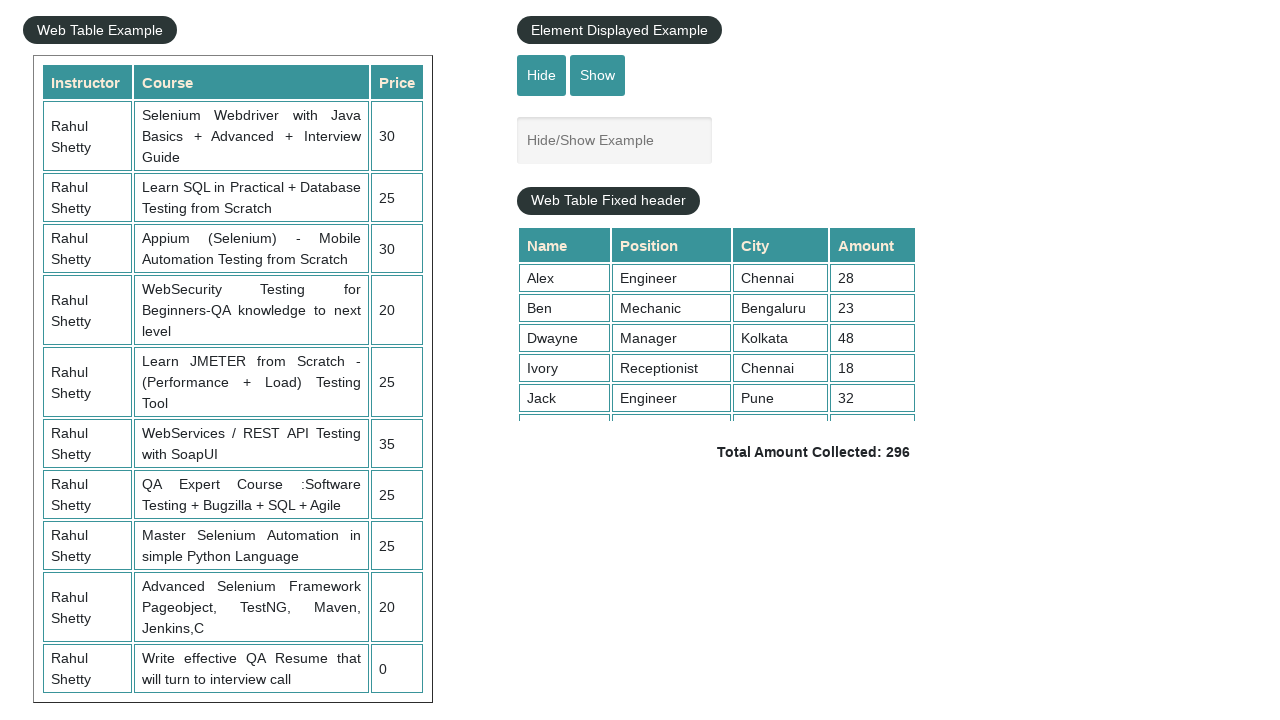

Verified 3rd row with data cells exists in the table
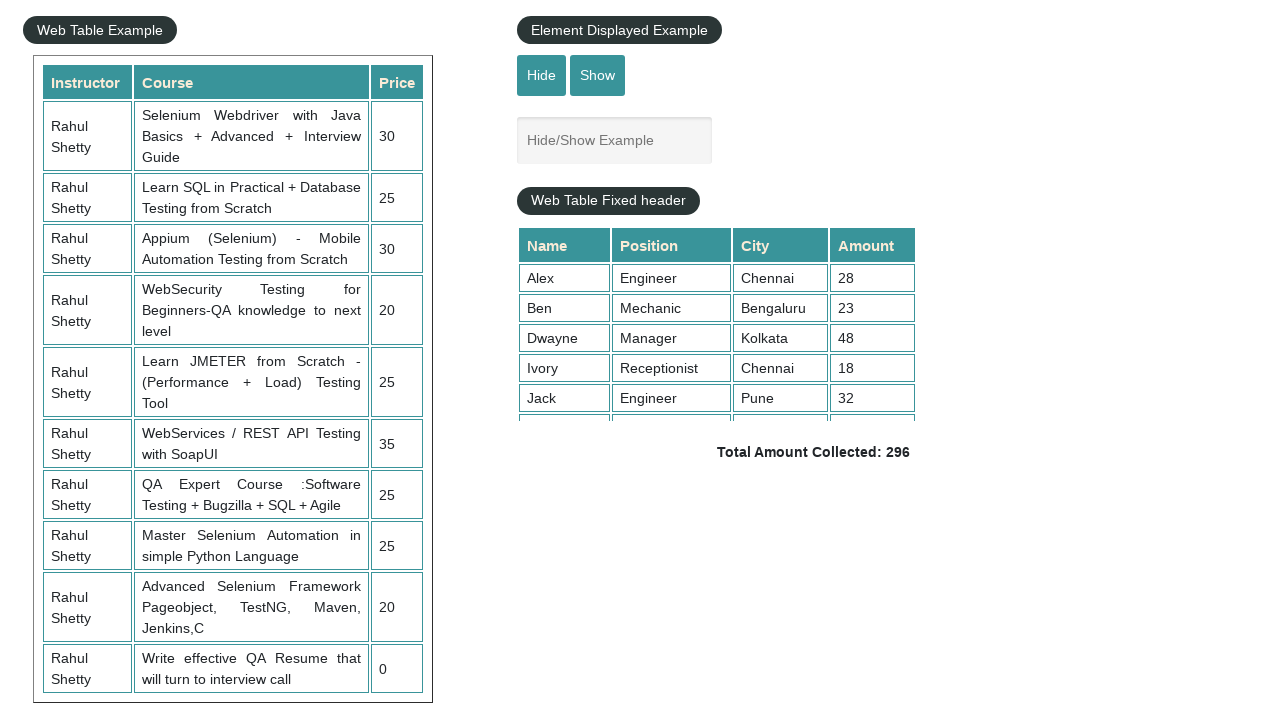

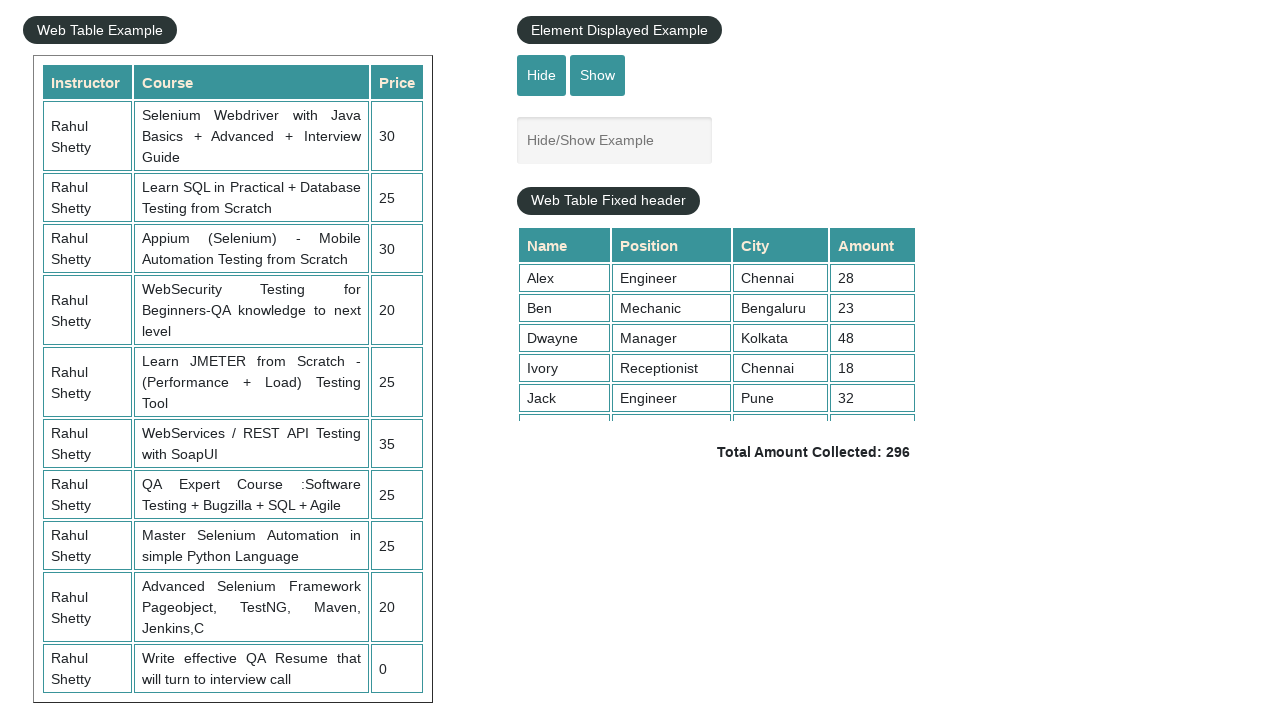